Tests dropdown/select element functionality by selecting options using three different methods: visible text, index, and value attribute on a training website.

Starting URL: https://v1.training-support.net/selenium/selects

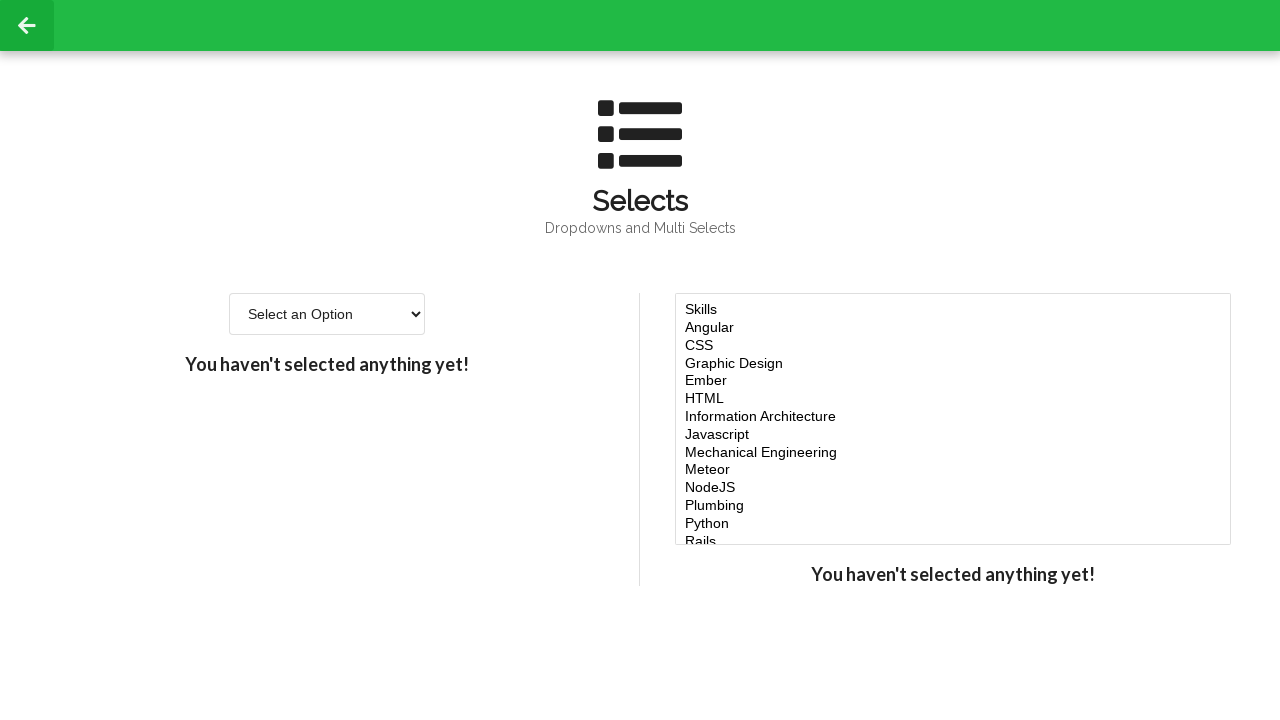

Selected 'Option 2' from dropdown using visible text on #single-select
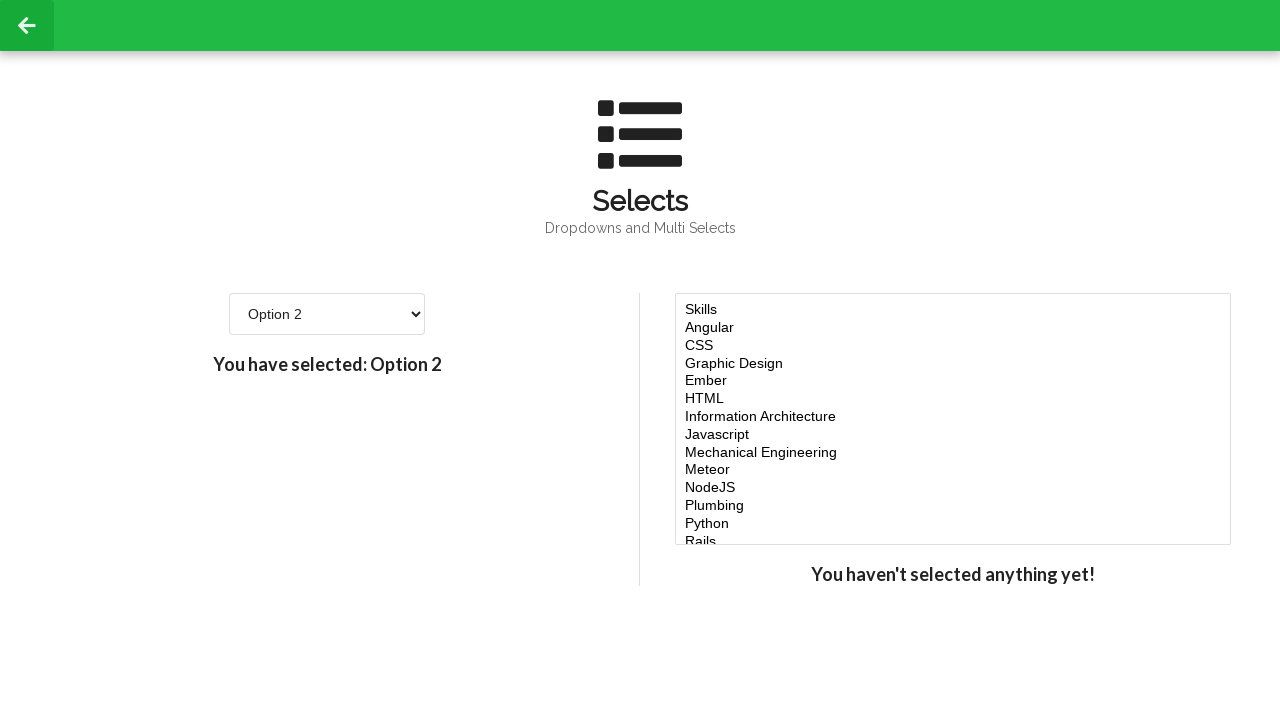

Selected 4th option from dropdown using index 3 on #single-select
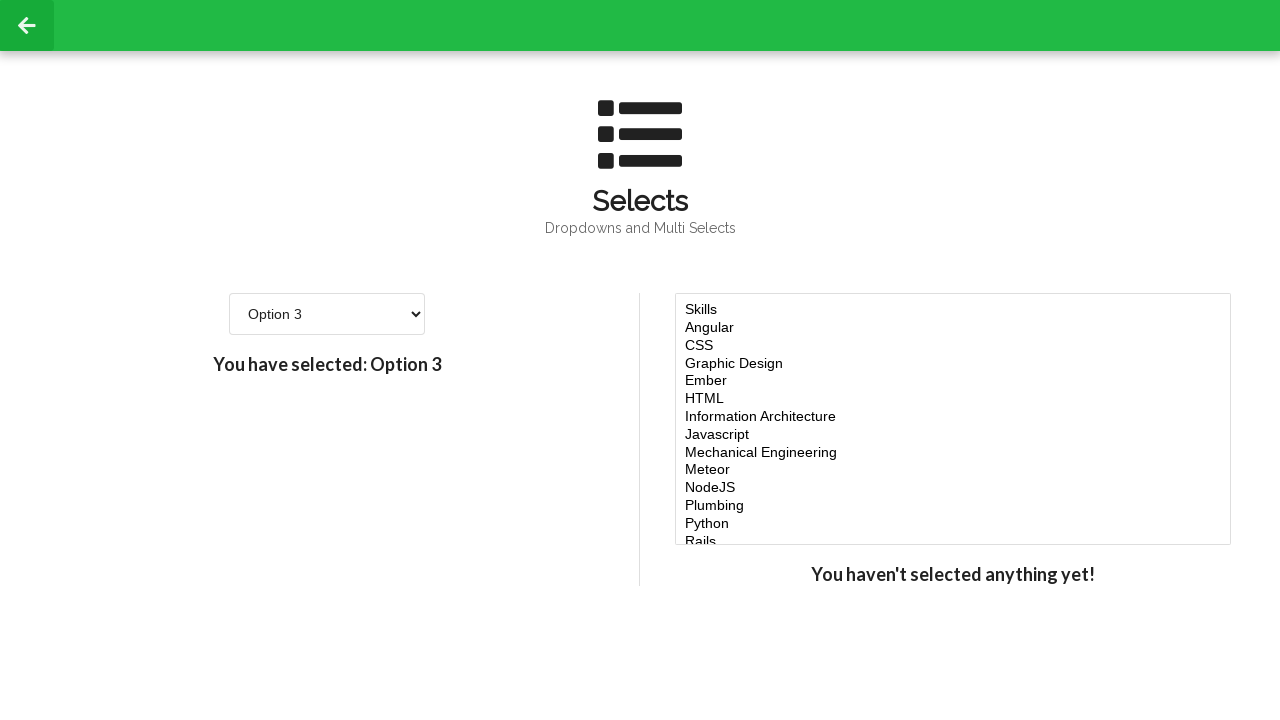

Selected option with value attribute '4' from dropdown on #single-select
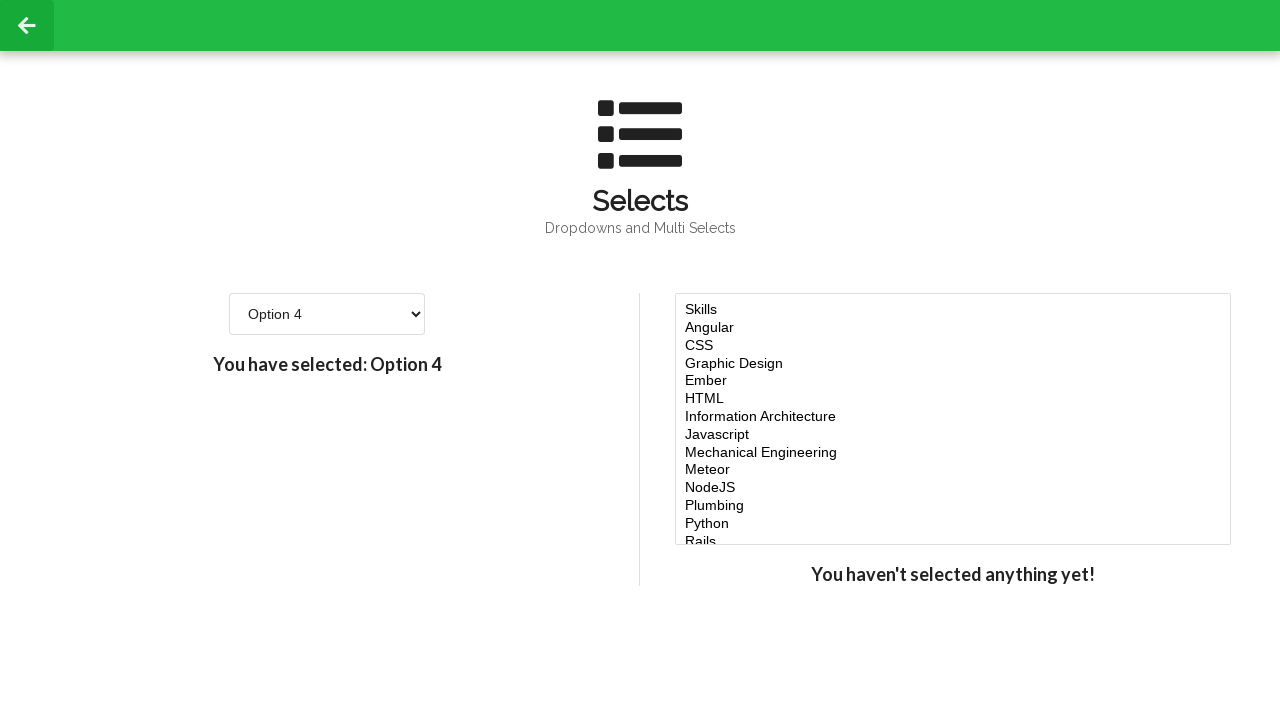

Verified dropdown element is present and functional
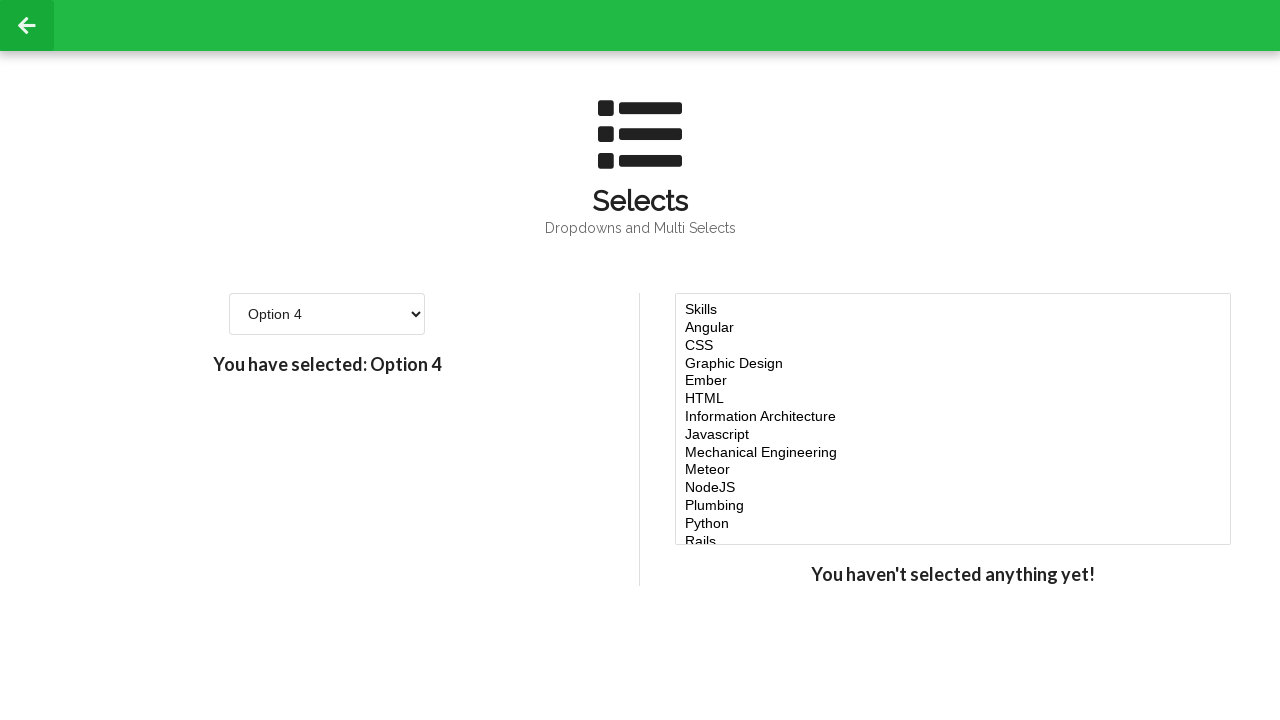

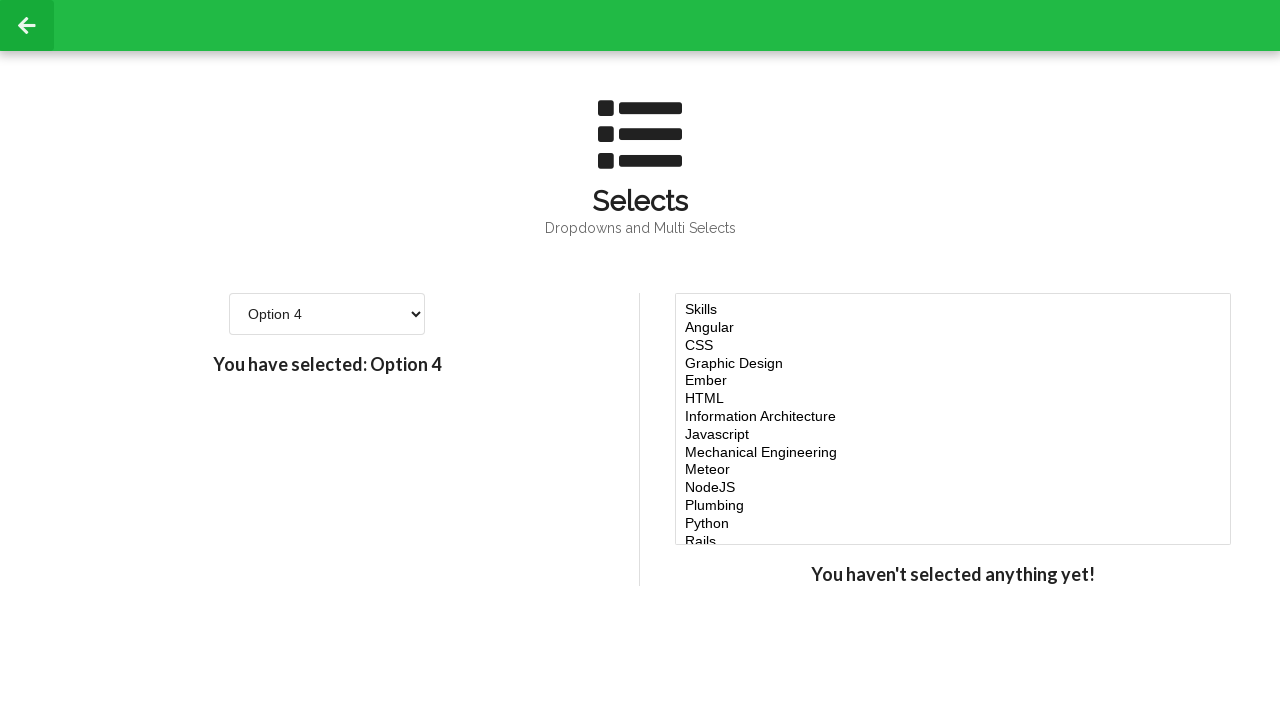